Tests that clicking the simple link opens a new tab

Starting URL: https://demoqa.com/links

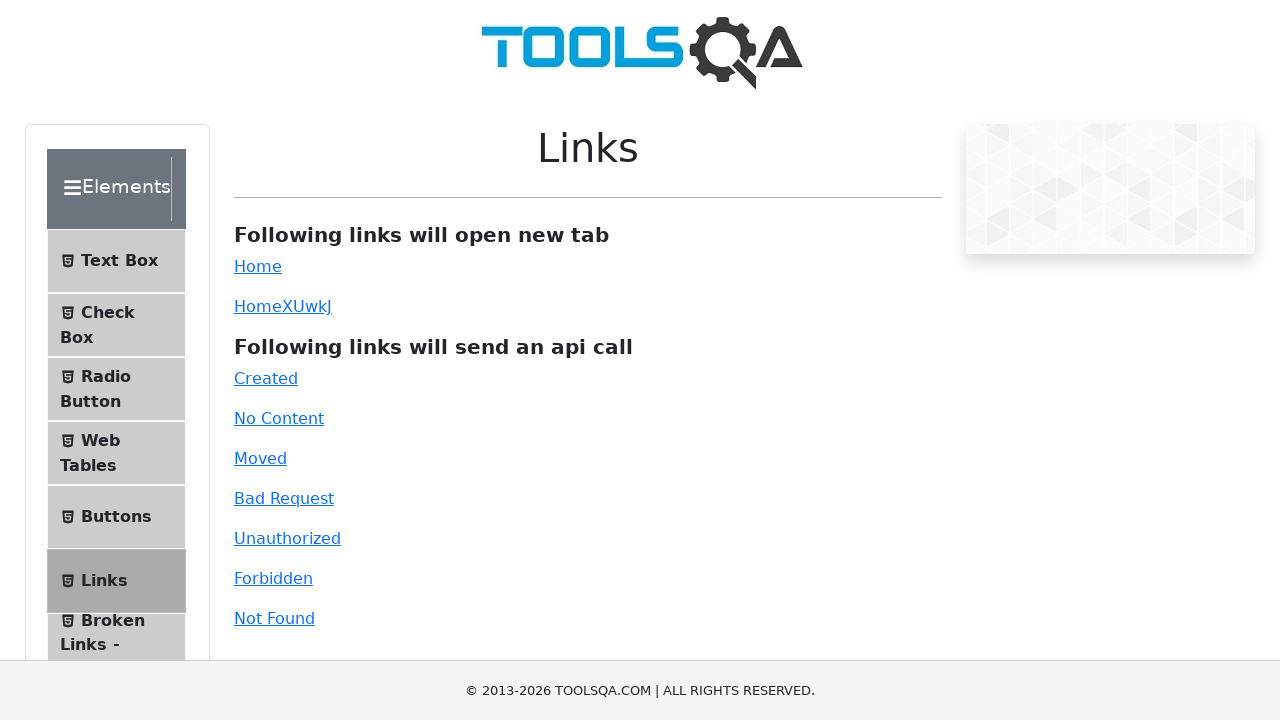

Clicked the simple link to open new tab at (258, 266) on #simpleLink
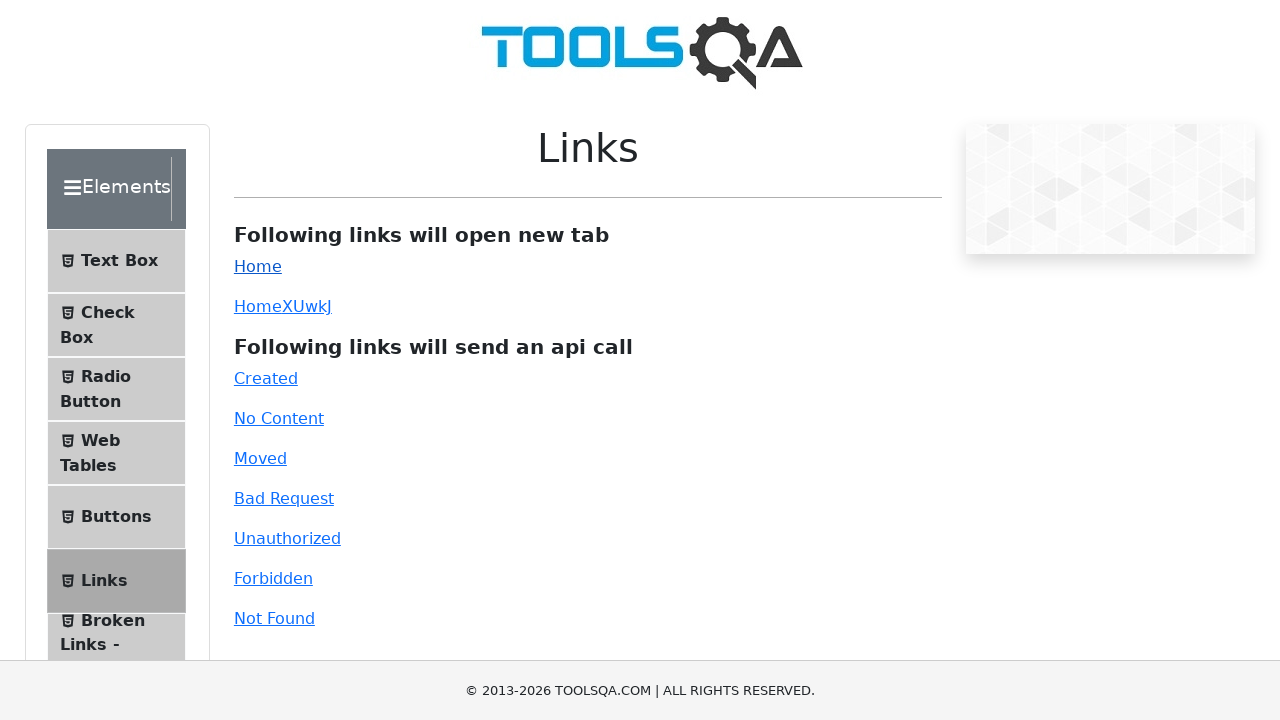

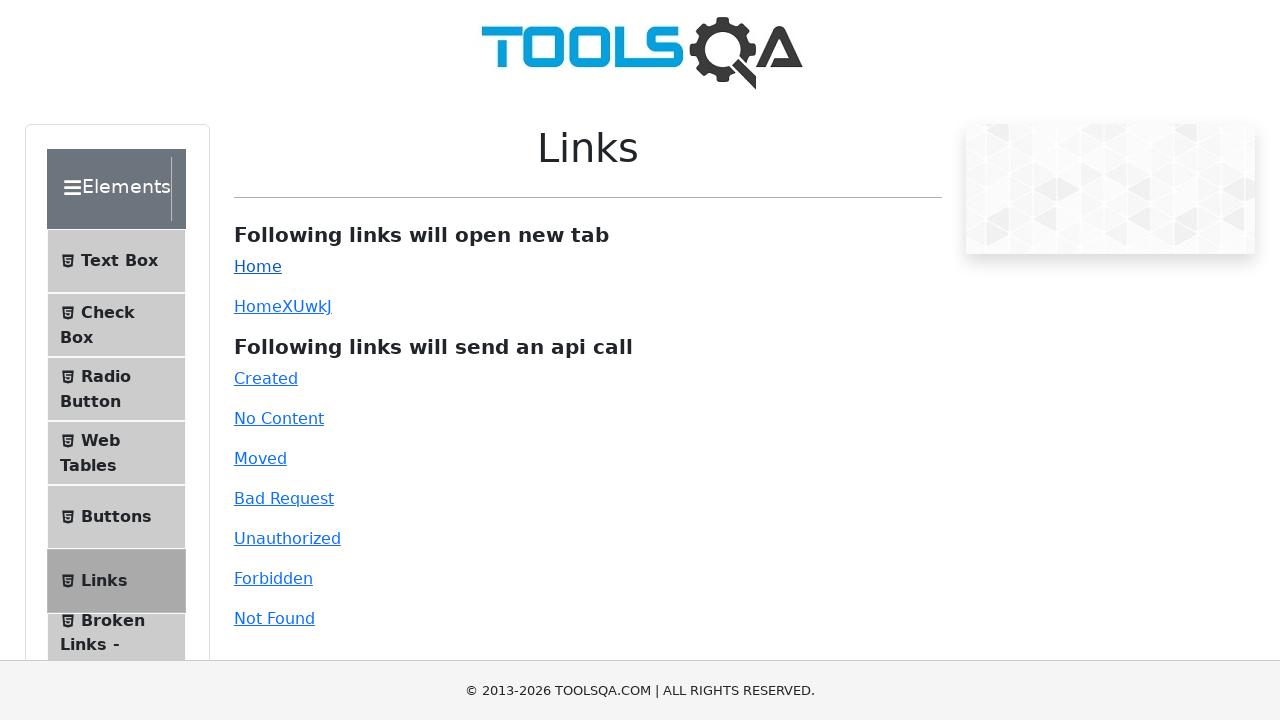